Tests checkbox selection and dropdown interaction by iterating through checkboxes and selecting corresponding dropdown options

Starting URL: https://rahulshettyacademy.com/AutomationPractice/

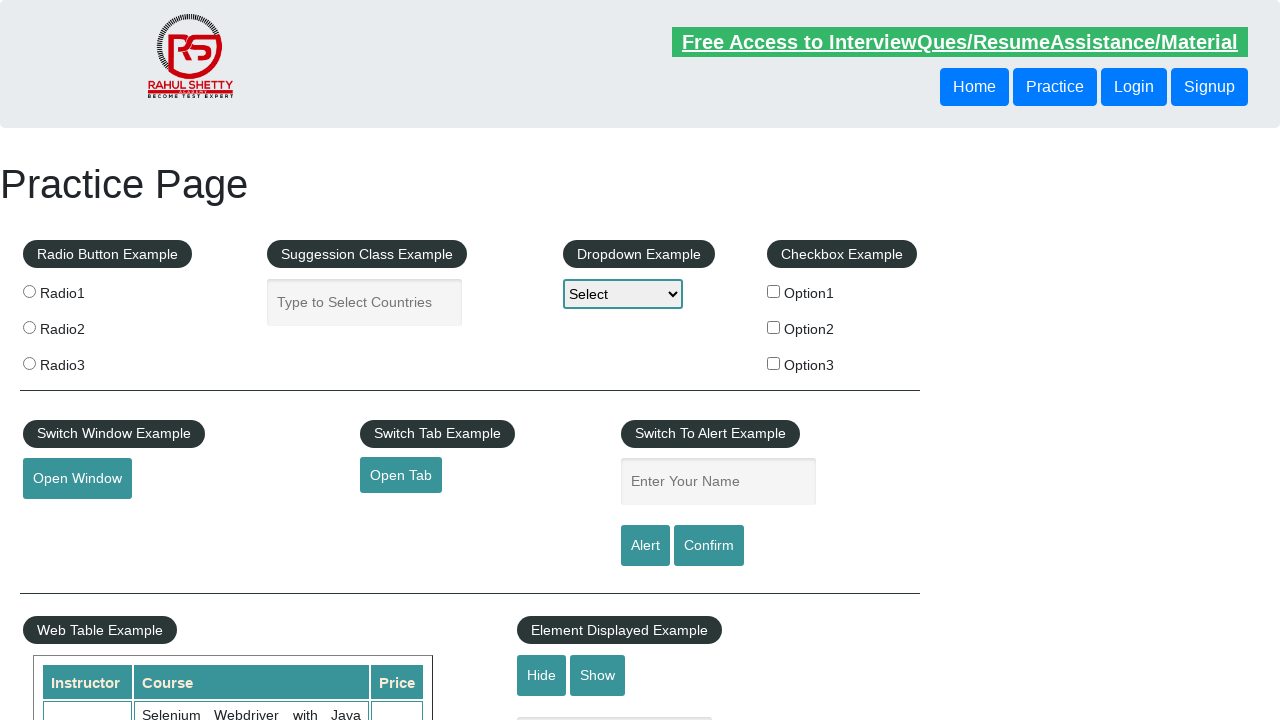

Located checkbox container element
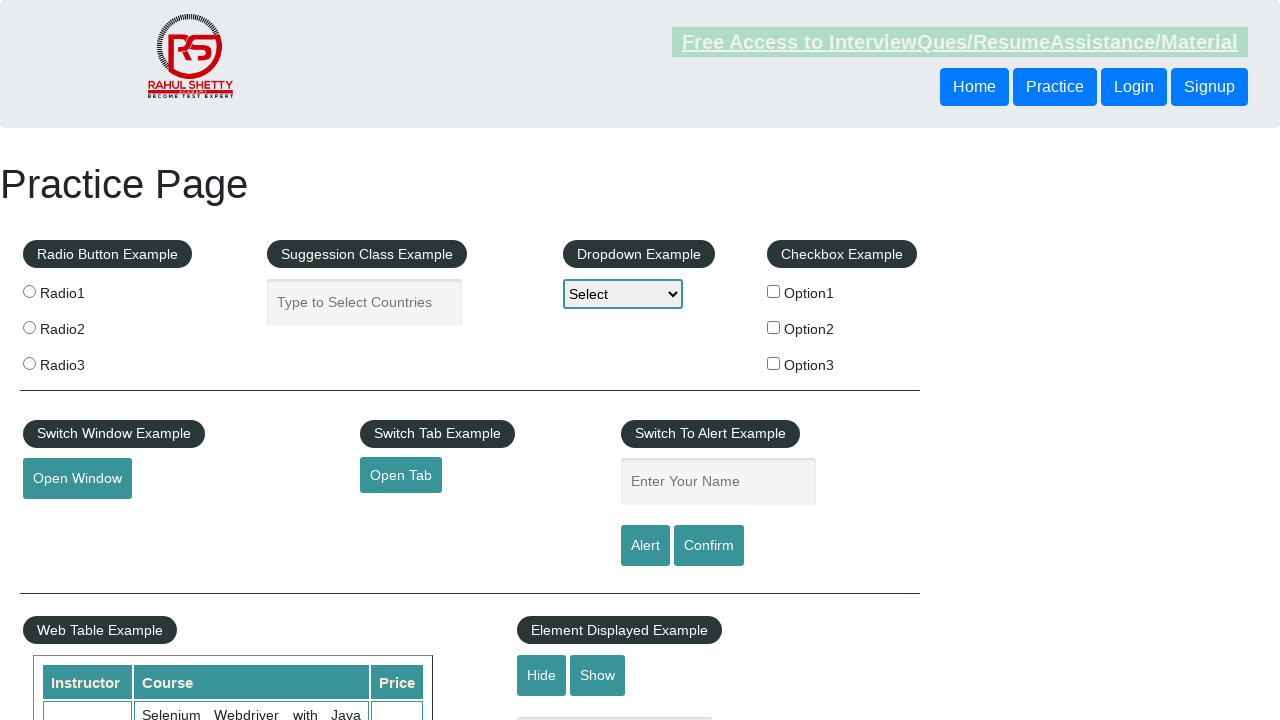

Retrieved all checkbox elements from container
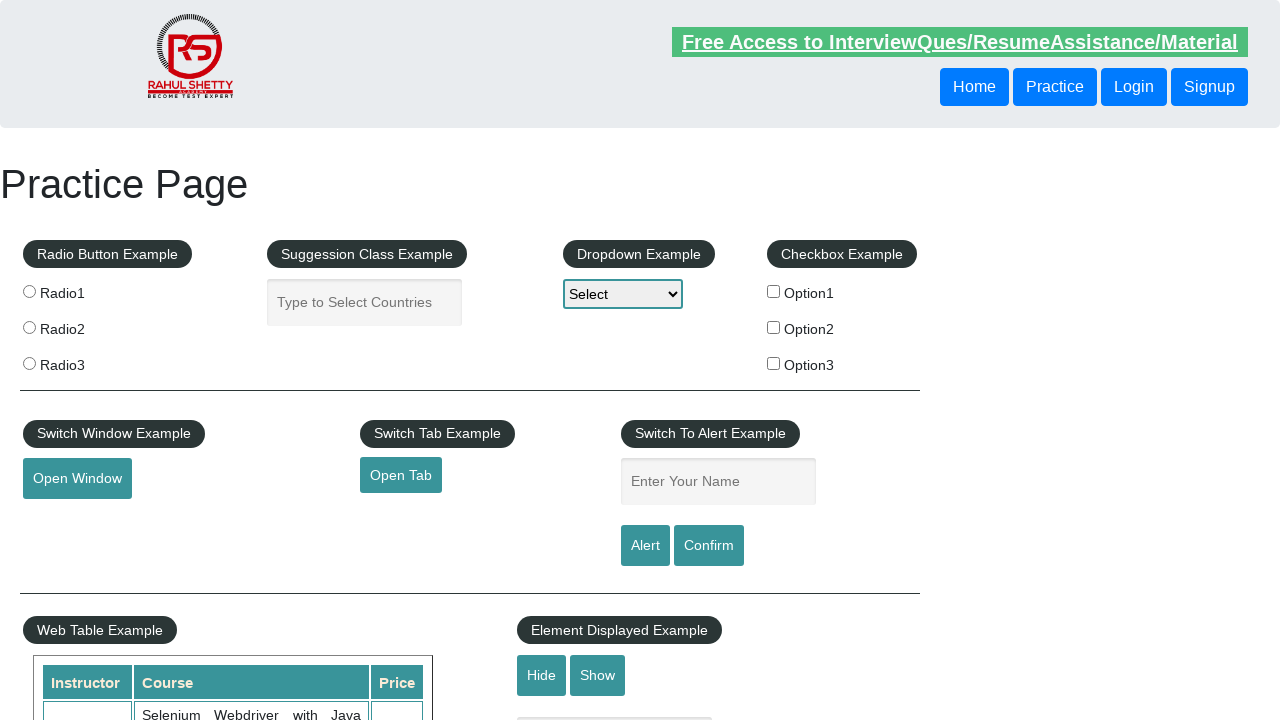

Clicked checkbox 1 to select it at (774, 291) on #checkbox-example >> label input >> nth=0
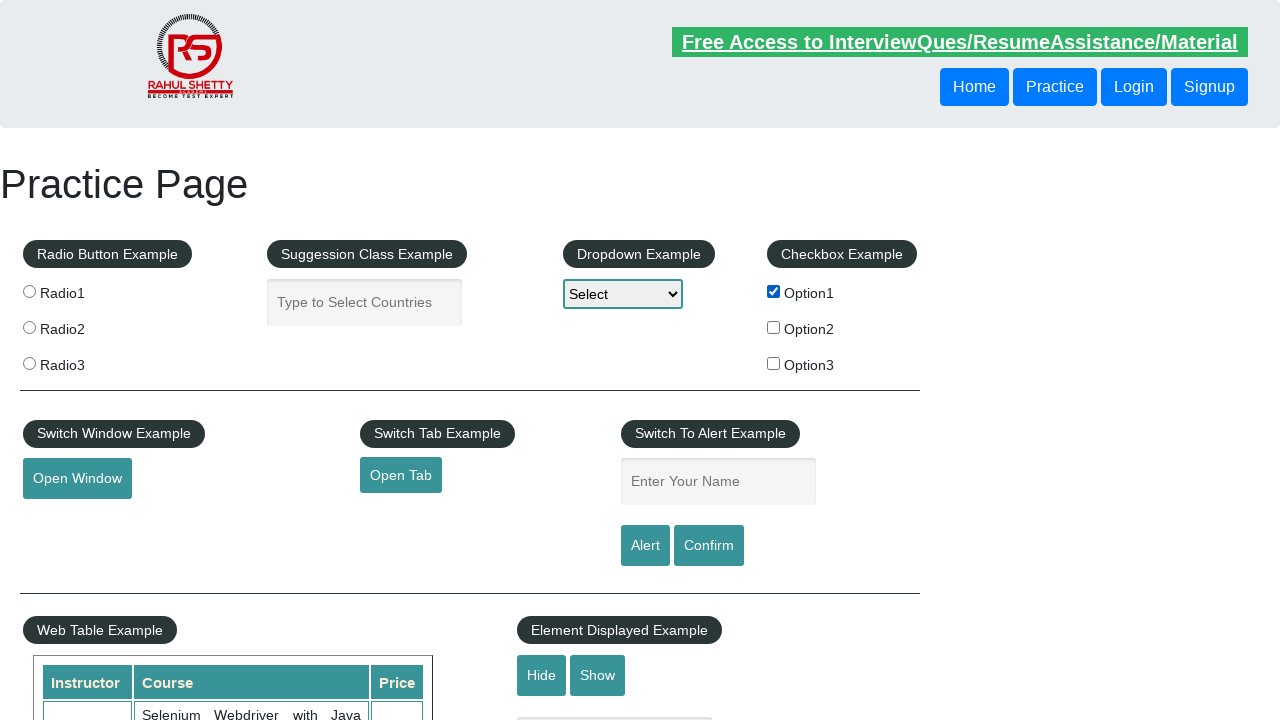

Retrieved checkbox value: option1
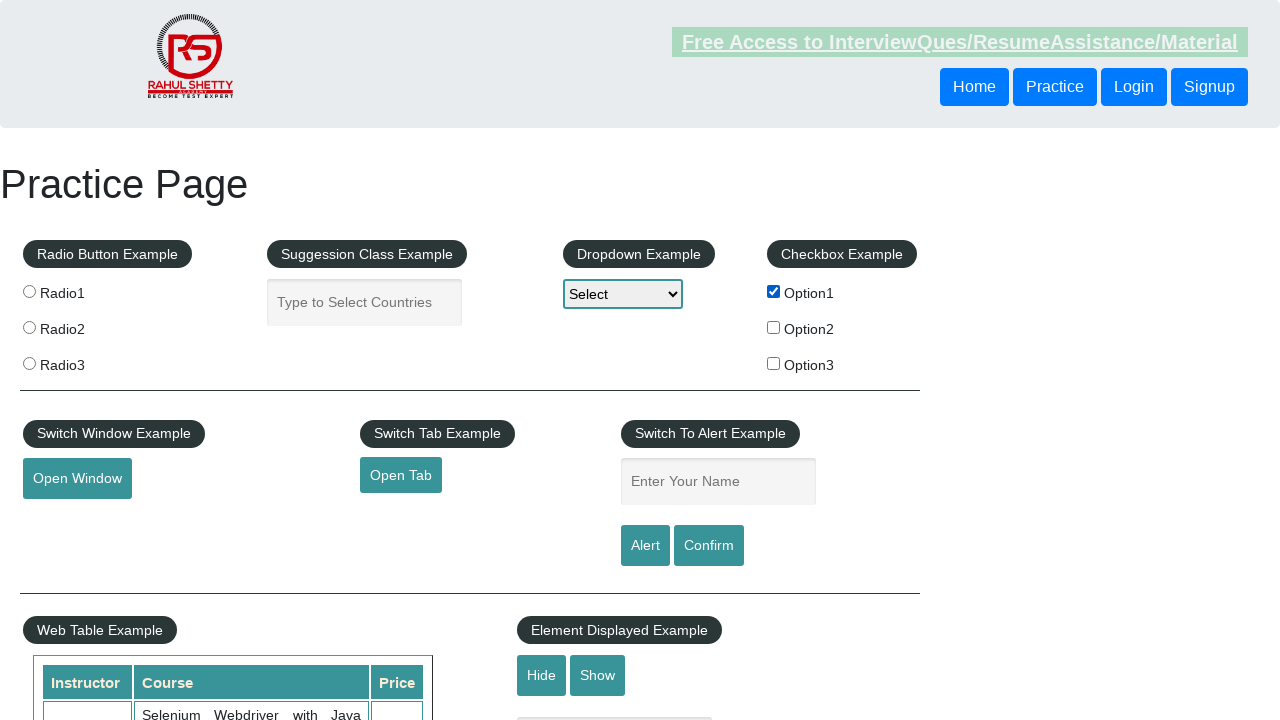

Located dropdown element
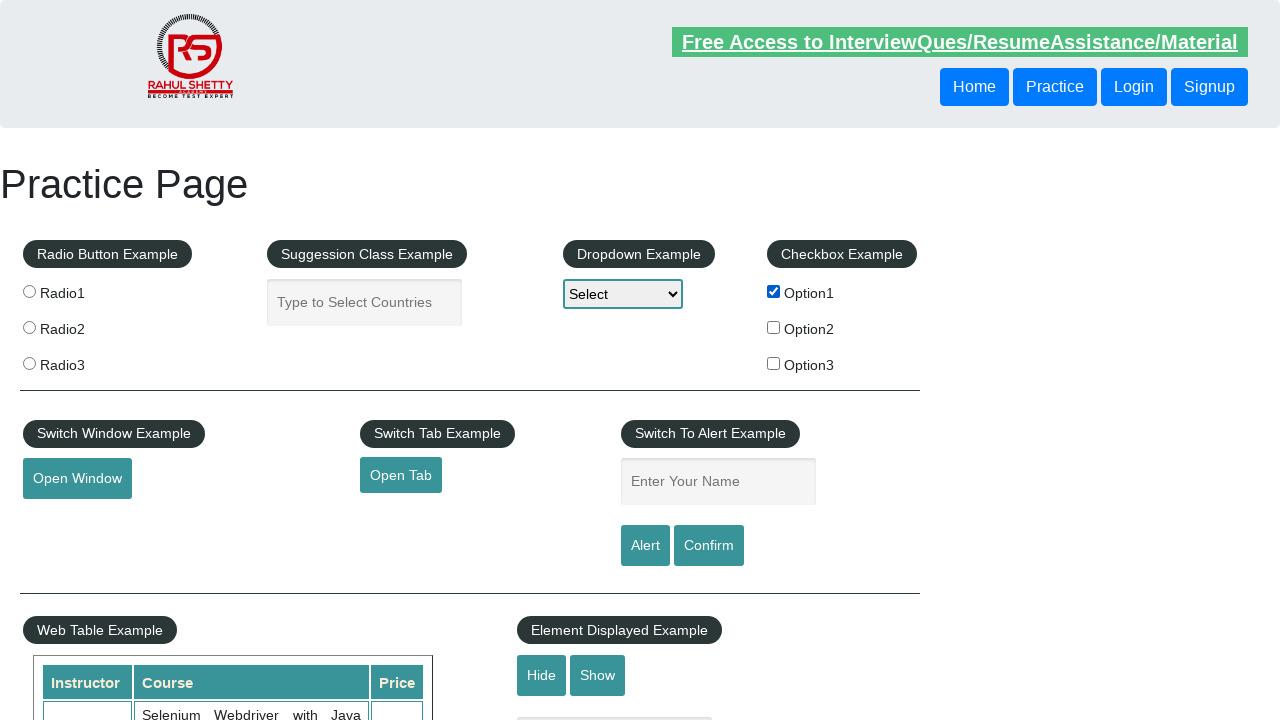

Clicked dropdown to open options at (623, 294) on #dropdown-class-example
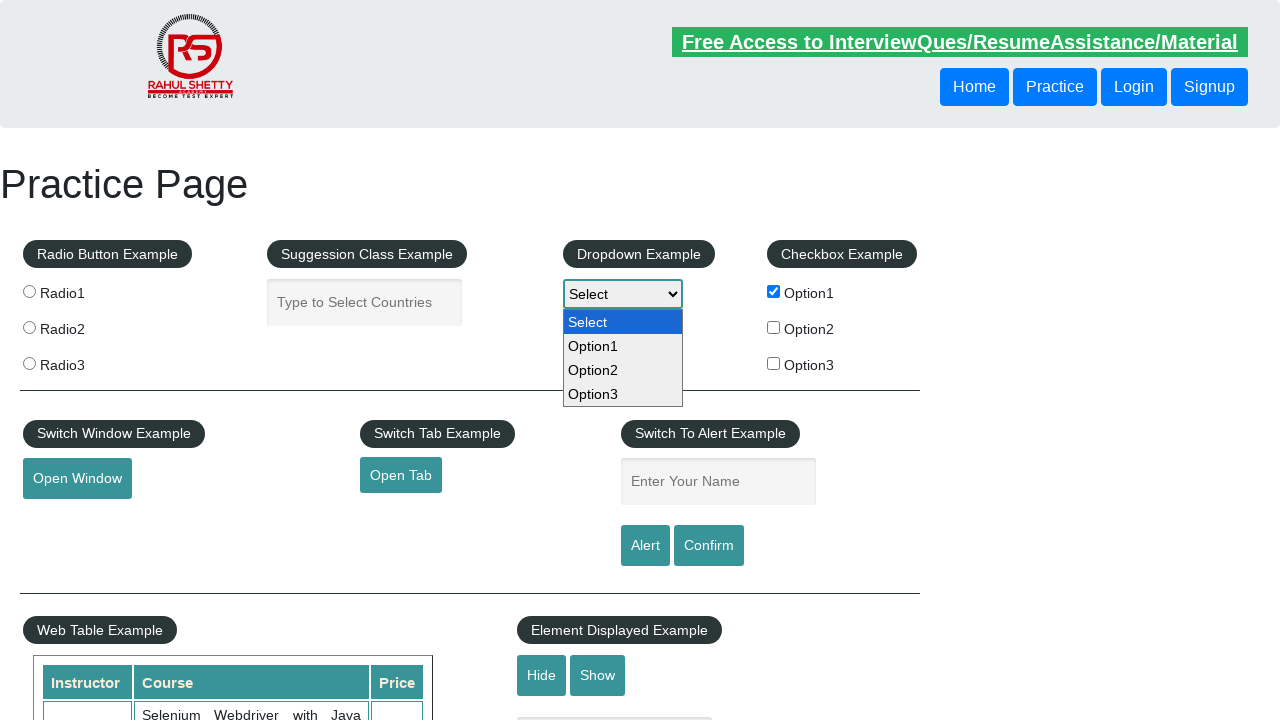

Selected dropdown option matching checkbox value: option1 on #dropdown-class-example
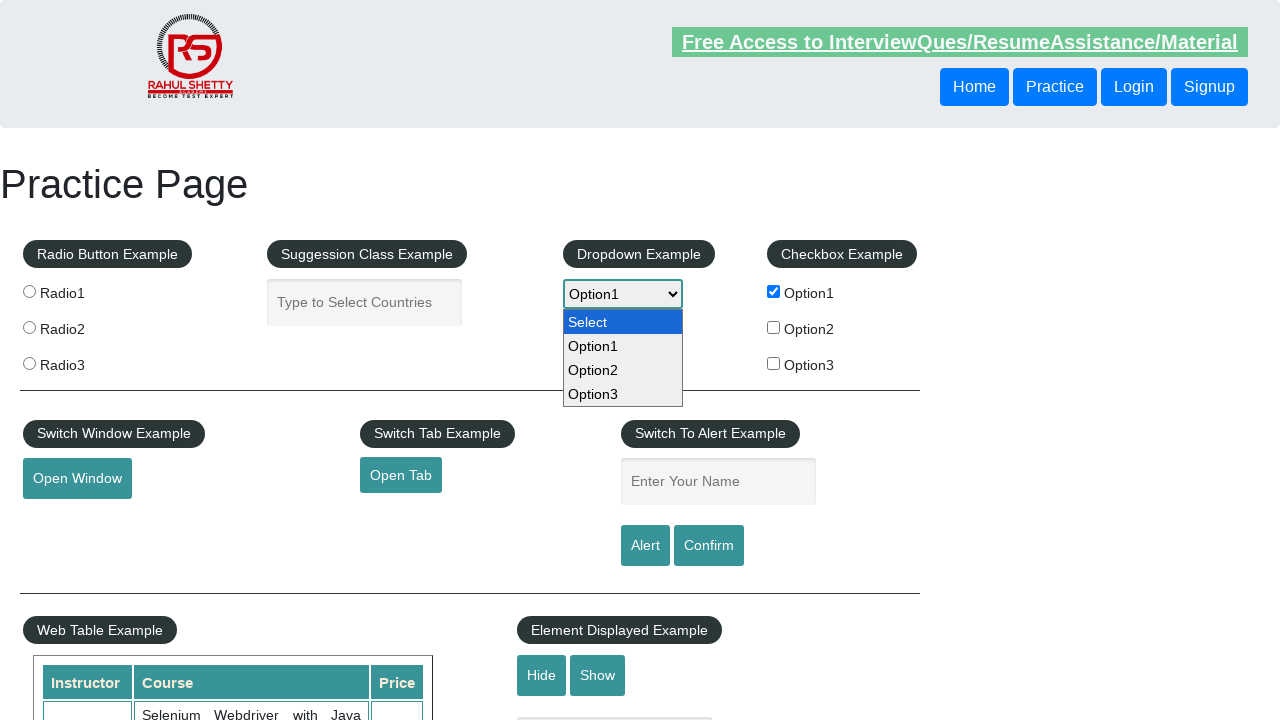

Verified dropdown is visible
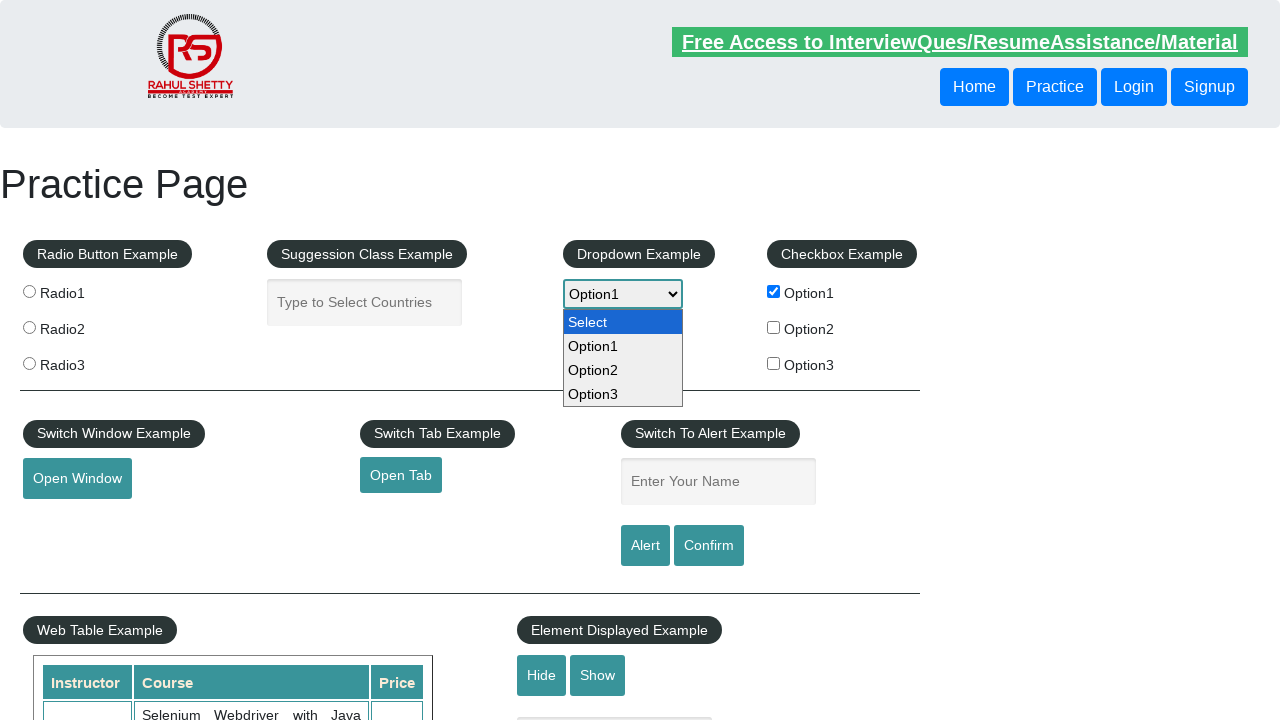

Unchecked checkbox 1 at (774, 291) on #checkbox-example >> label input >> nth=0
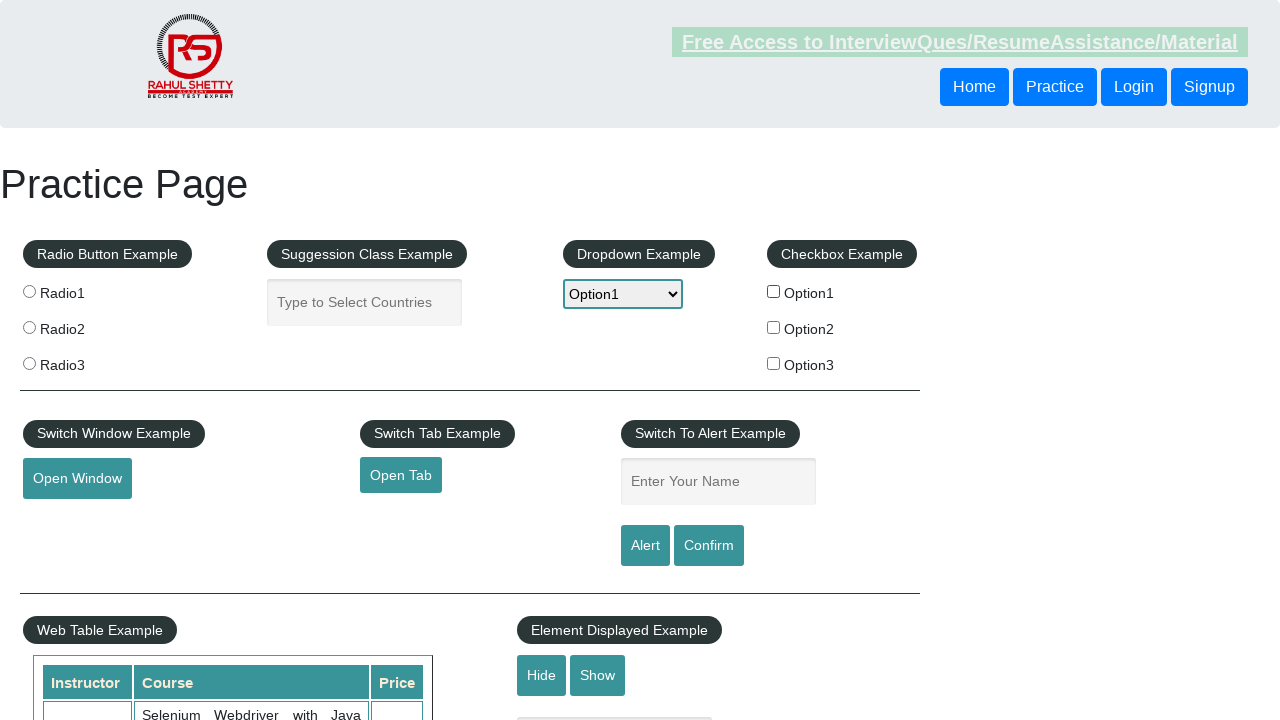

Waited 500ms before next iteration
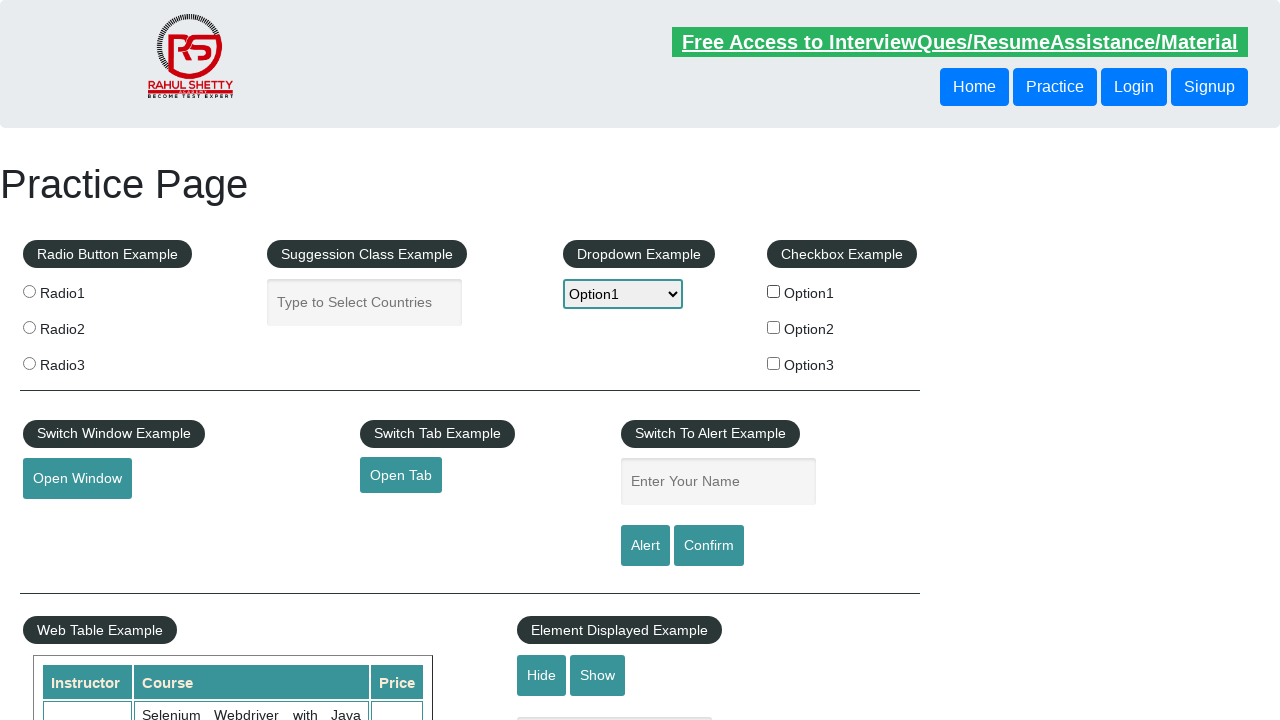

Clicked checkbox 2 to select it at (774, 327) on #checkbox-example >> label input >> nth=1
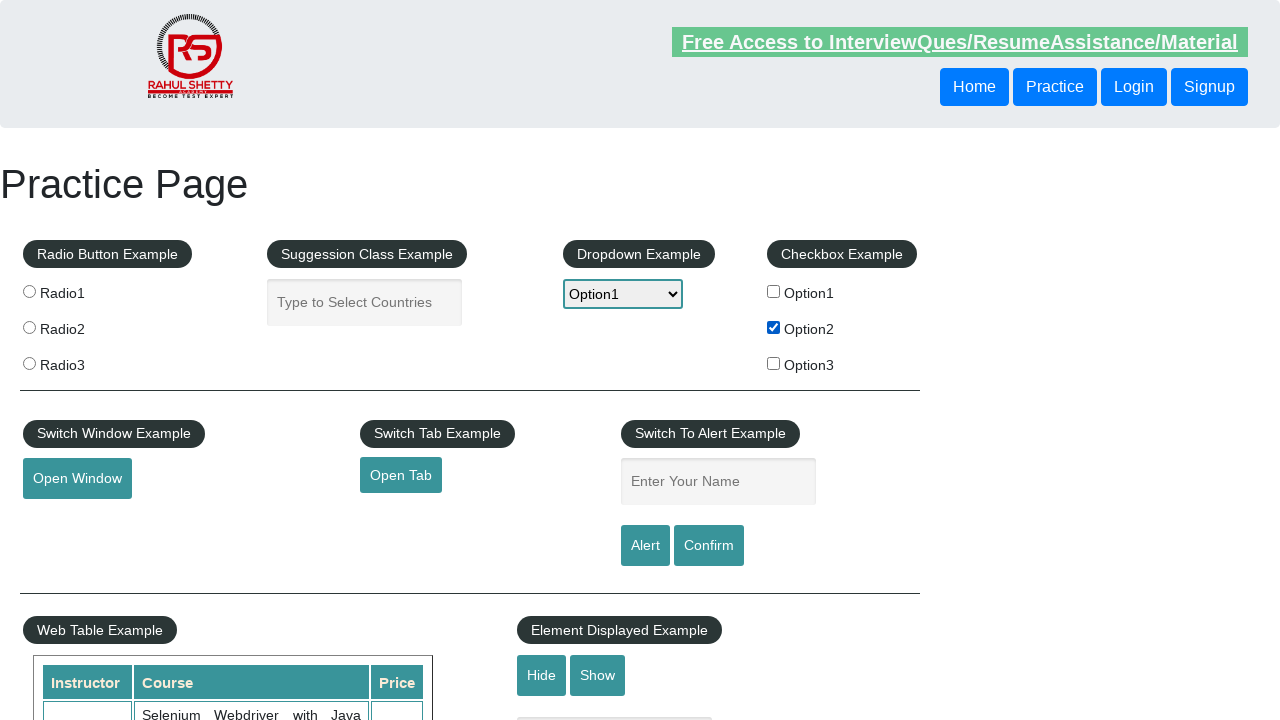

Retrieved checkbox value: option2
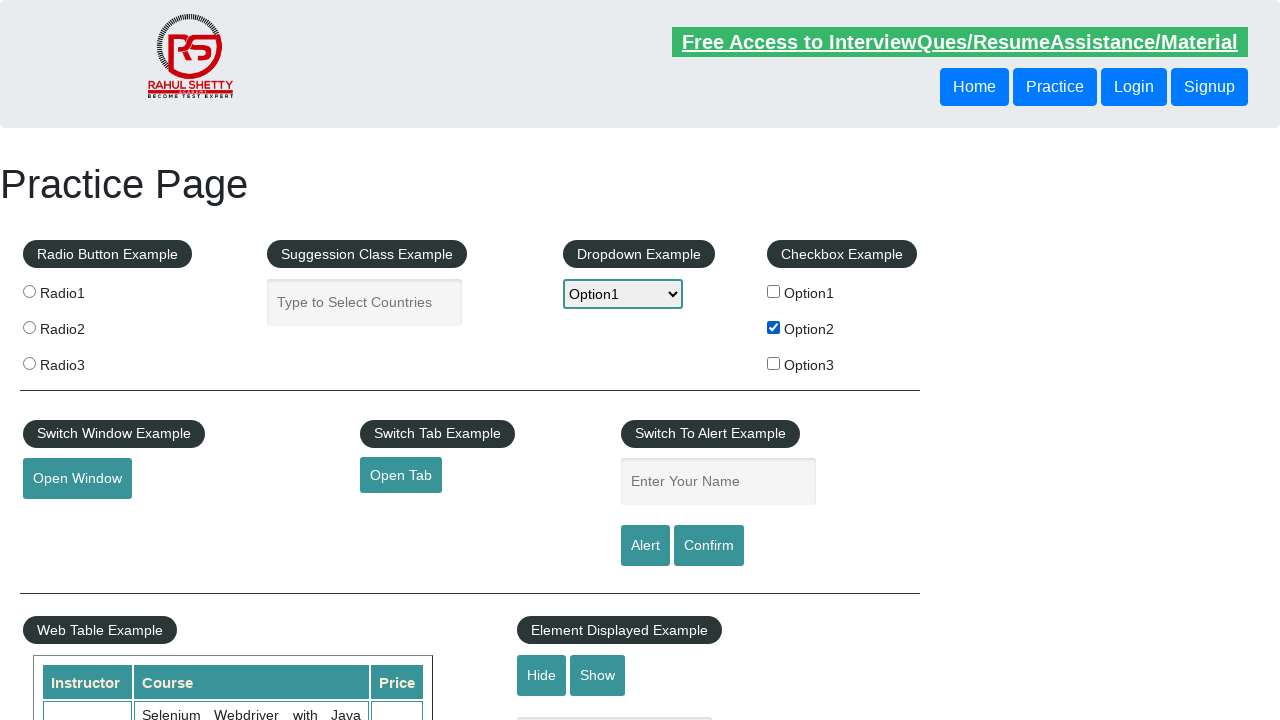

Located dropdown element
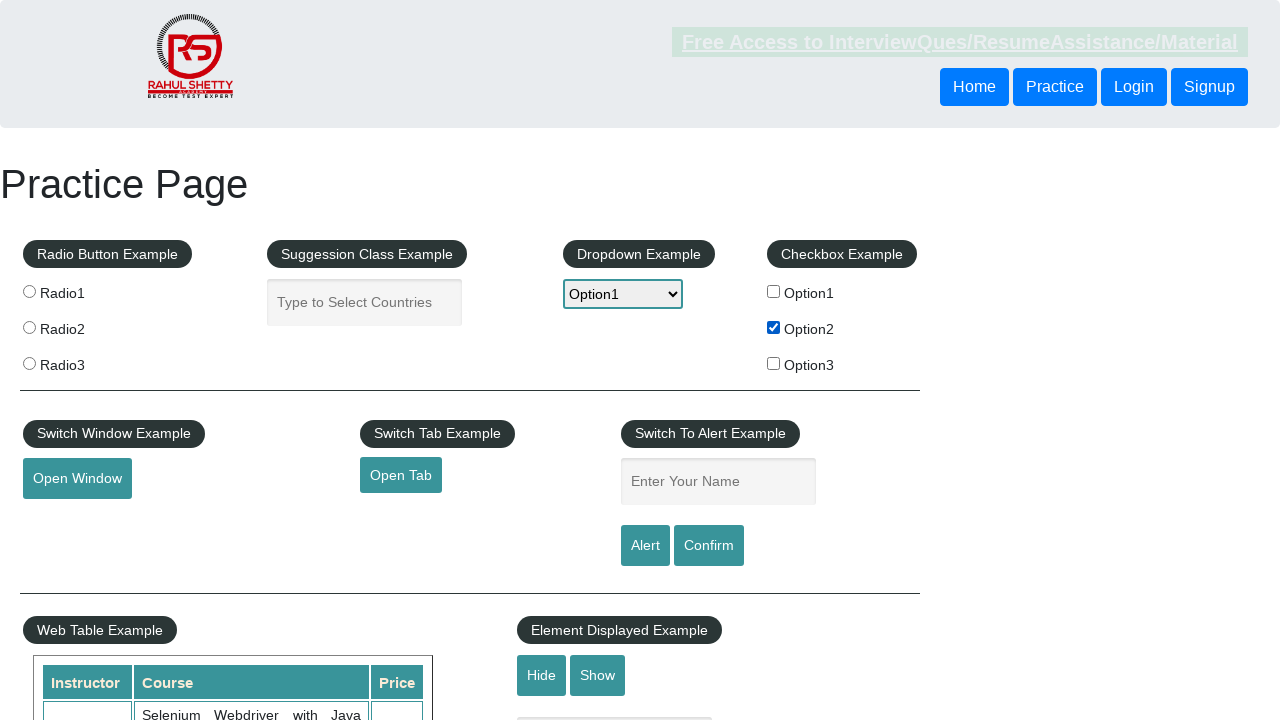

Clicked dropdown to open options at (623, 294) on #dropdown-class-example
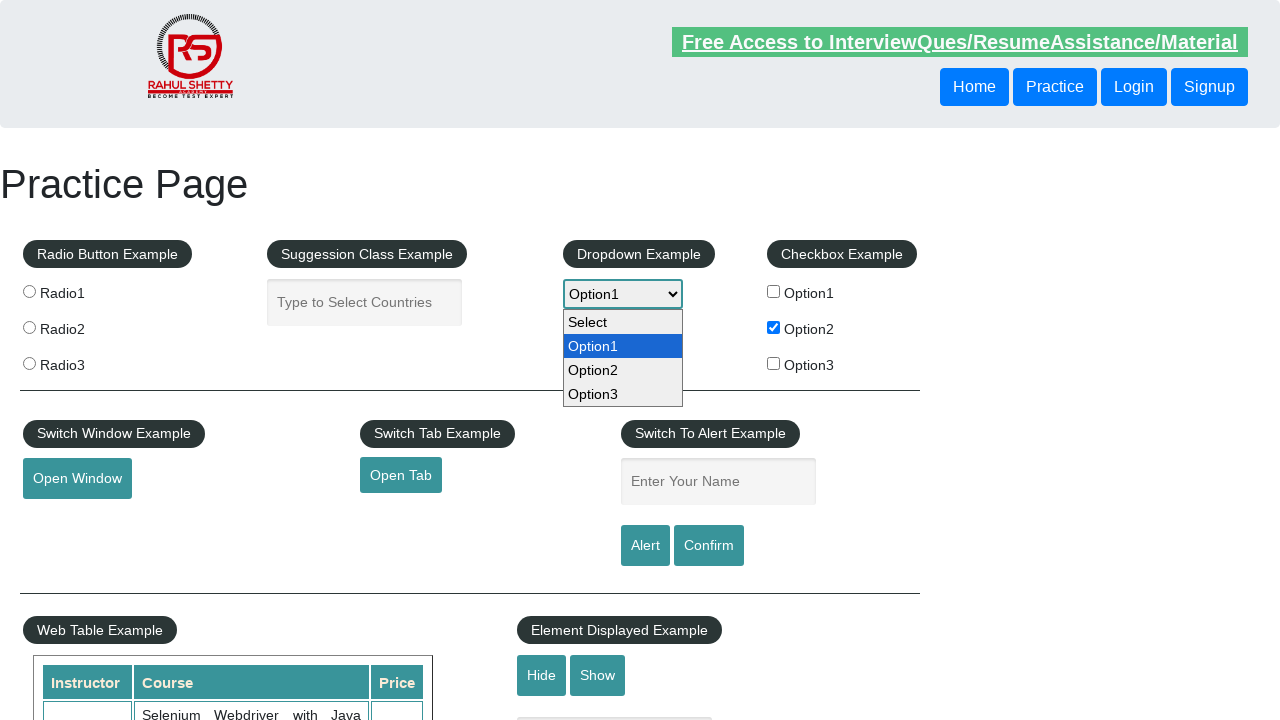

Selected dropdown option matching checkbox value: option2 on #dropdown-class-example
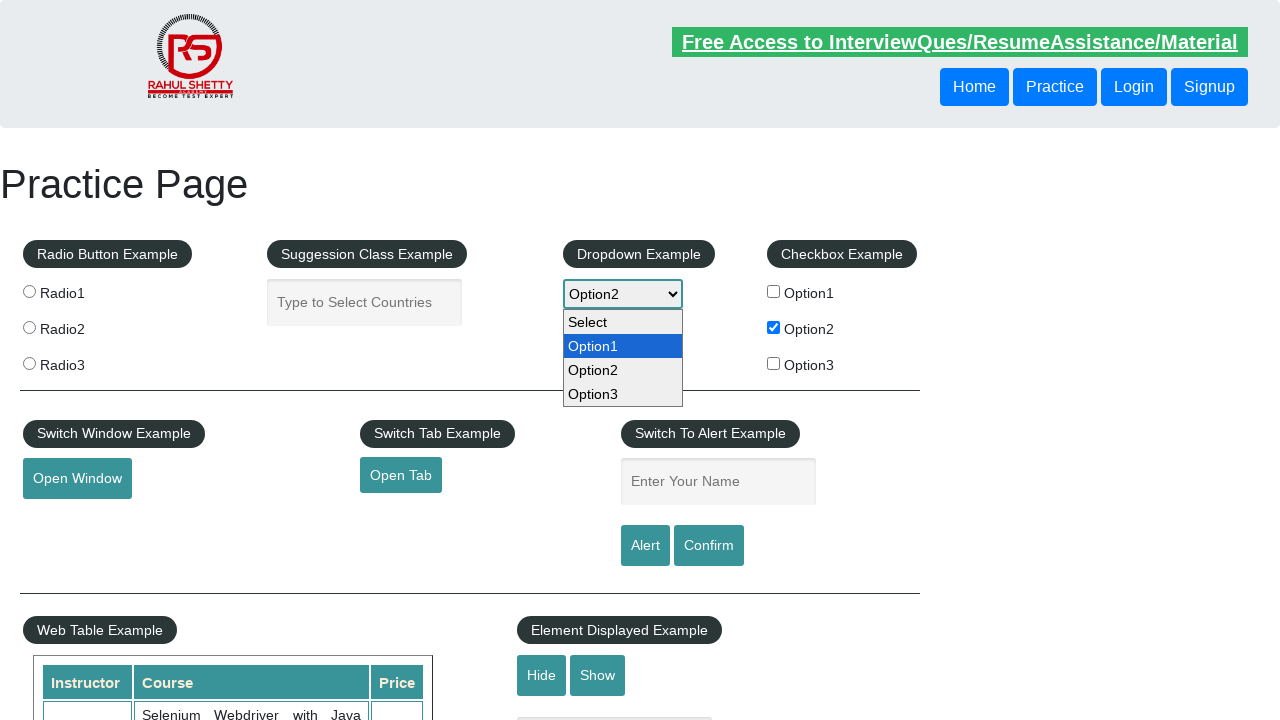

Verified dropdown is visible
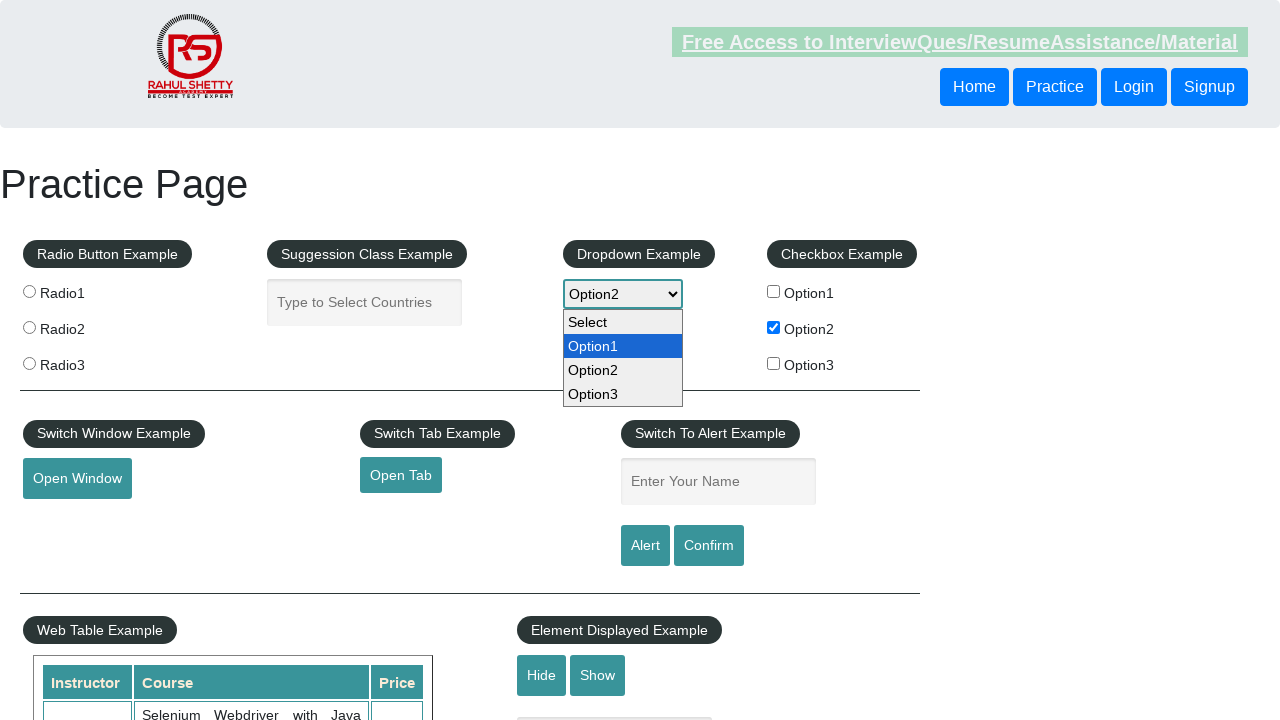

Unchecked checkbox 2 at (774, 327) on #checkbox-example >> label input >> nth=1
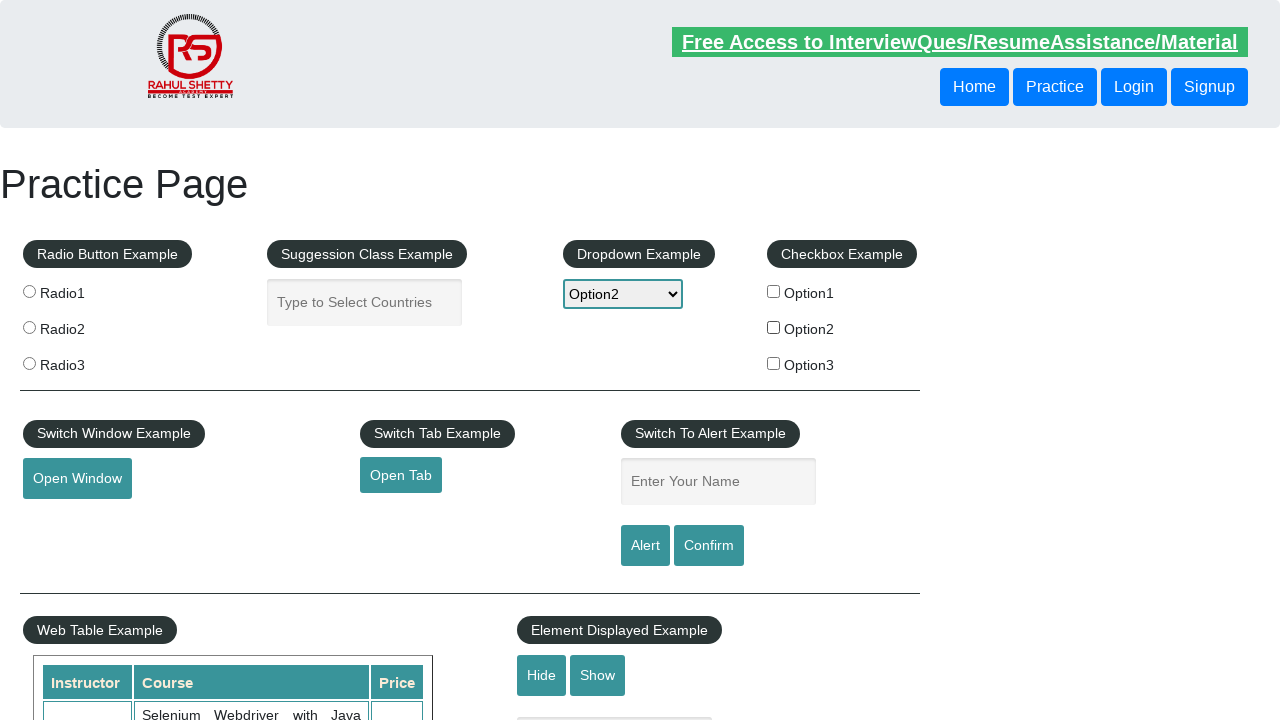

Waited 500ms before next iteration
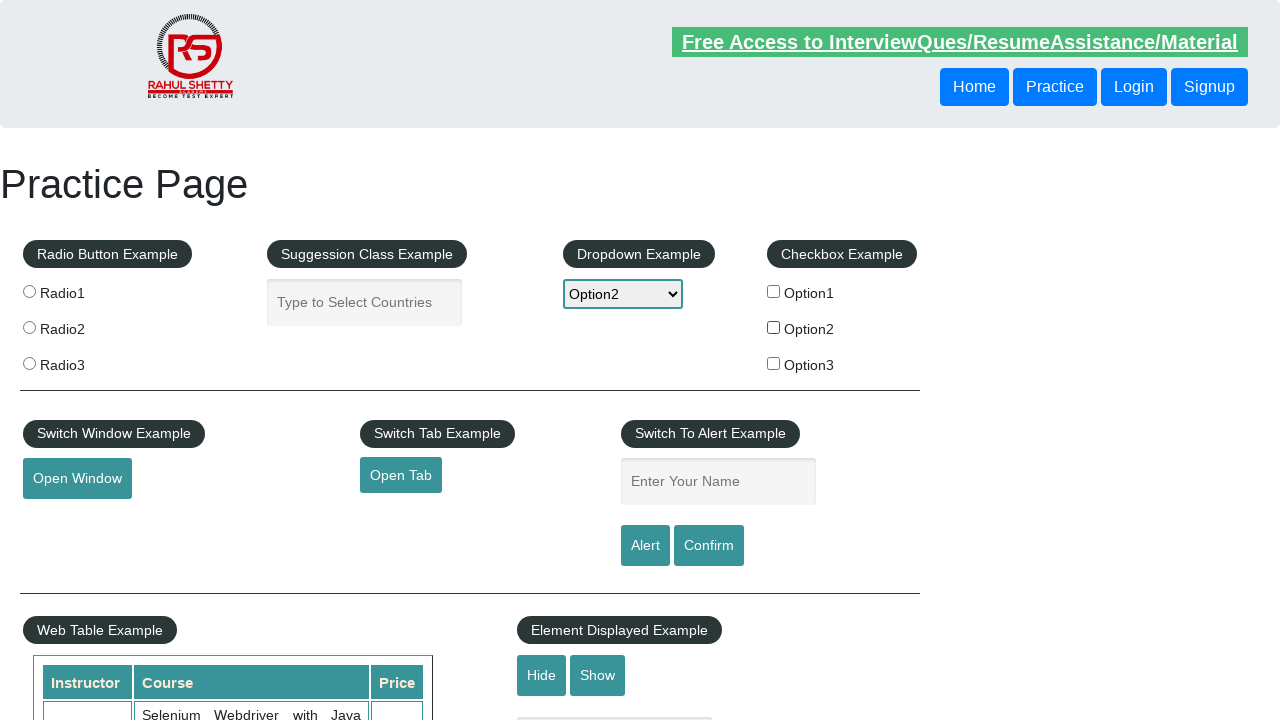

Clicked checkbox 3 to select it at (774, 363) on #checkbox-example >> label input >> nth=2
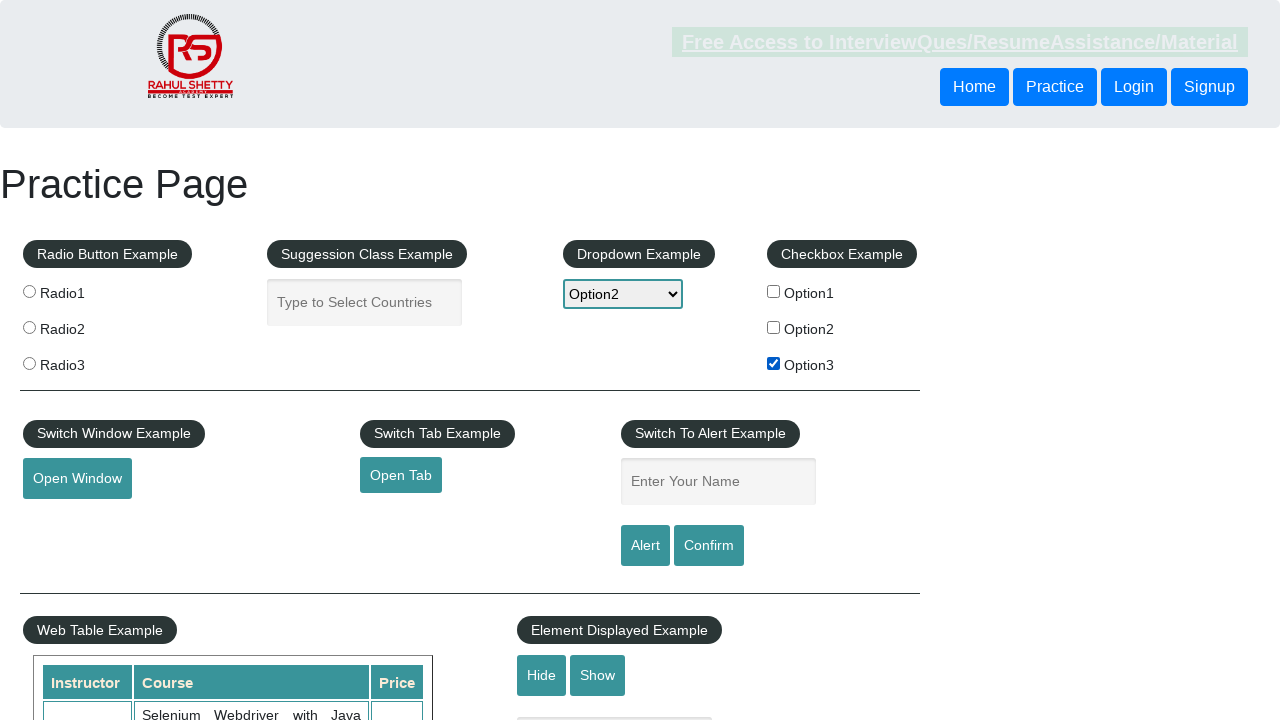

Retrieved checkbox value: option3
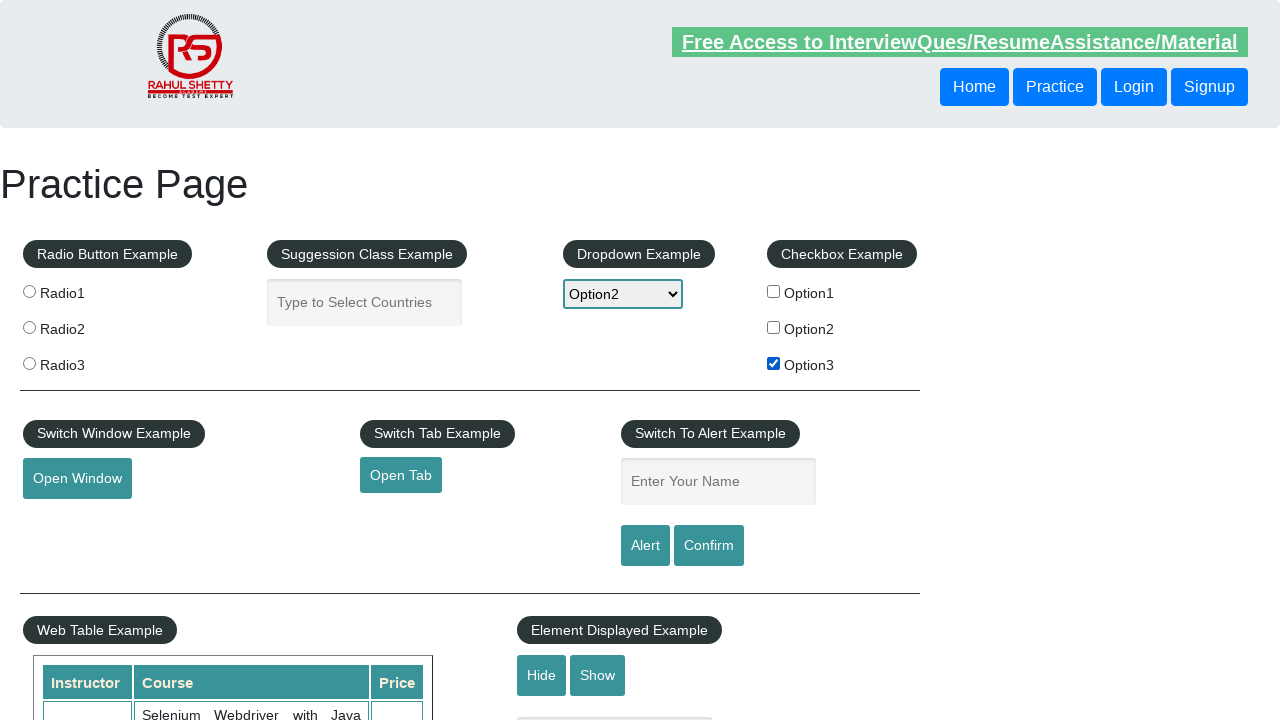

Located dropdown element
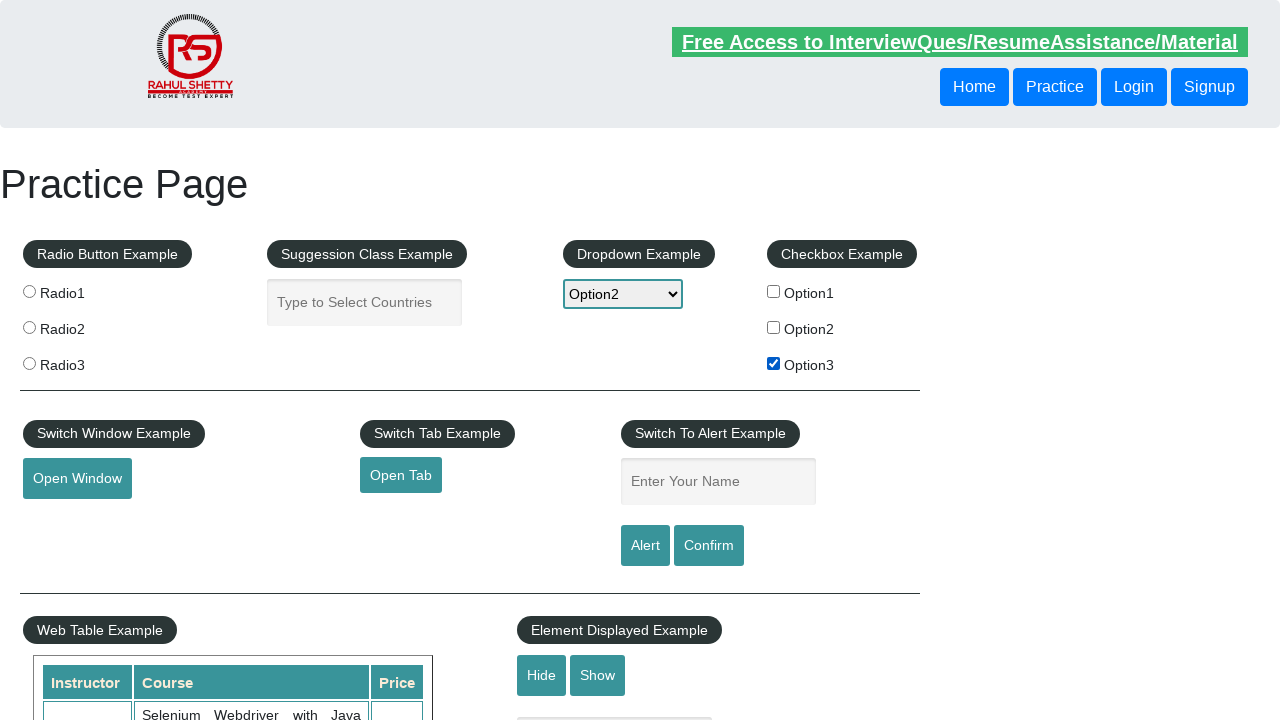

Clicked dropdown to open options at (623, 294) on #dropdown-class-example
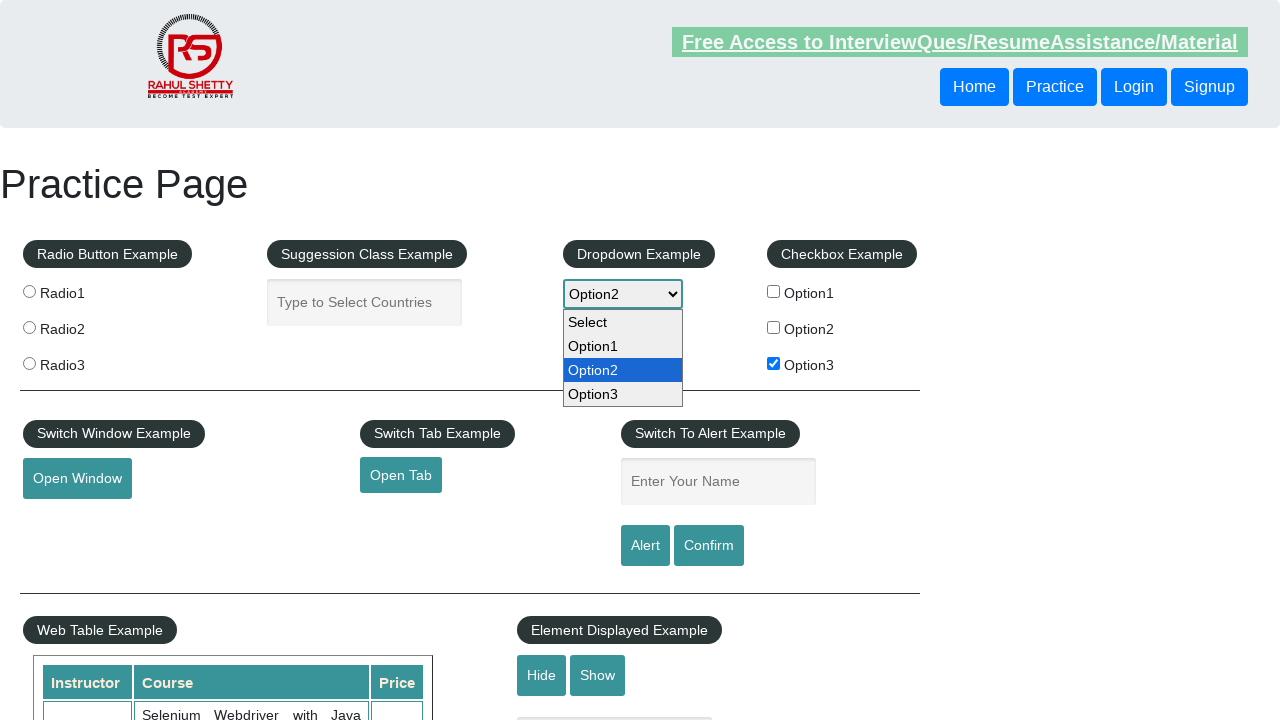

Selected dropdown option matching checkbox value: option3 on #dropdown-class-example
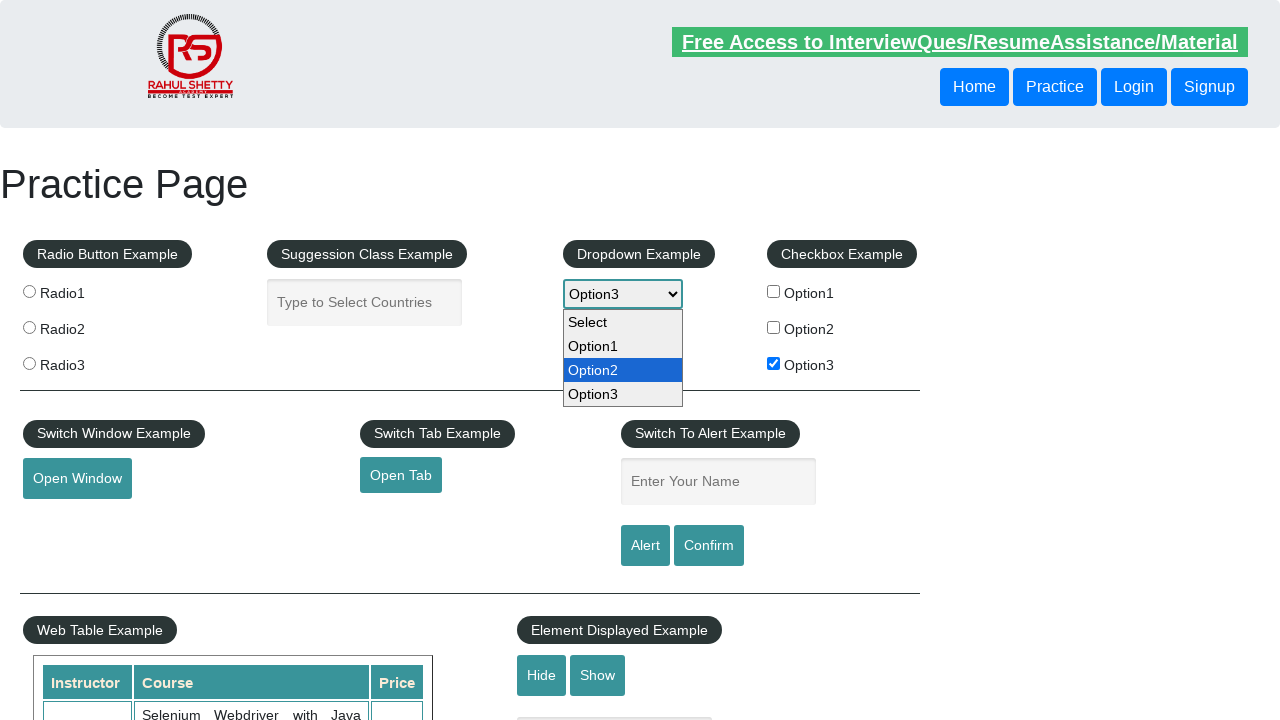

Verified dropdown is visible
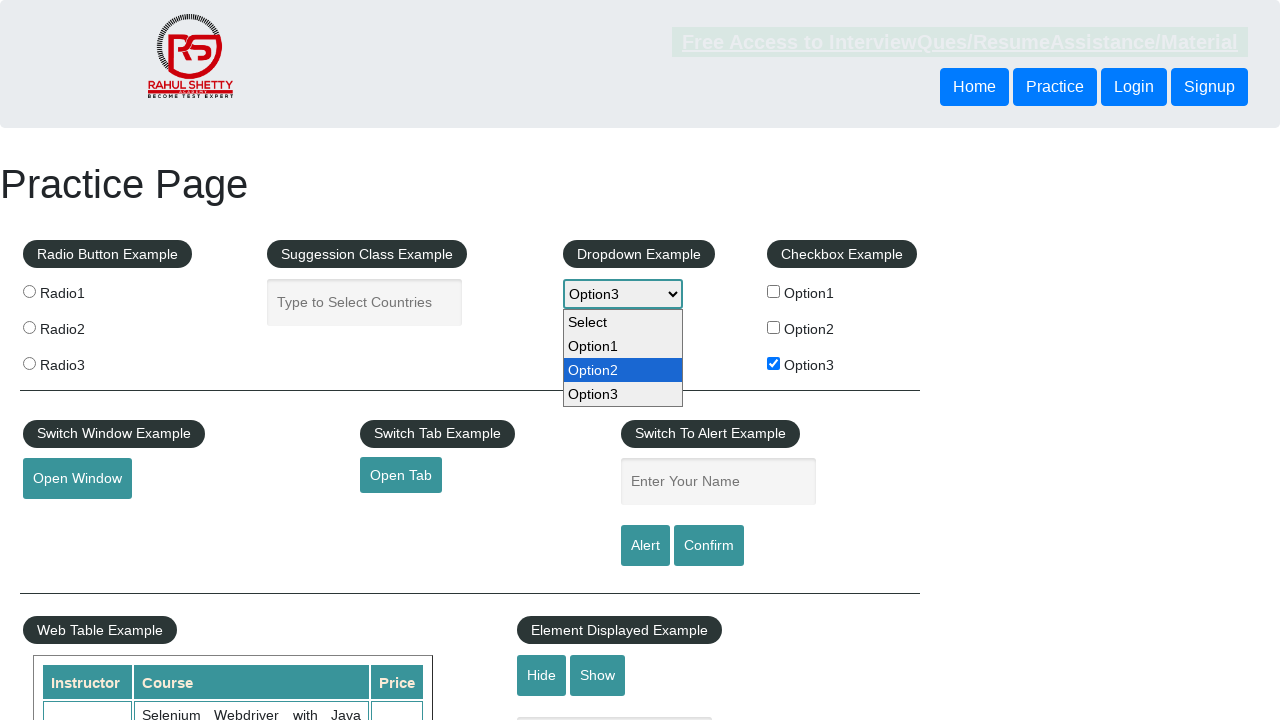

Unchecked checkbox 3 at (774, 363) on #checkbox-example >> label input >> nth=2
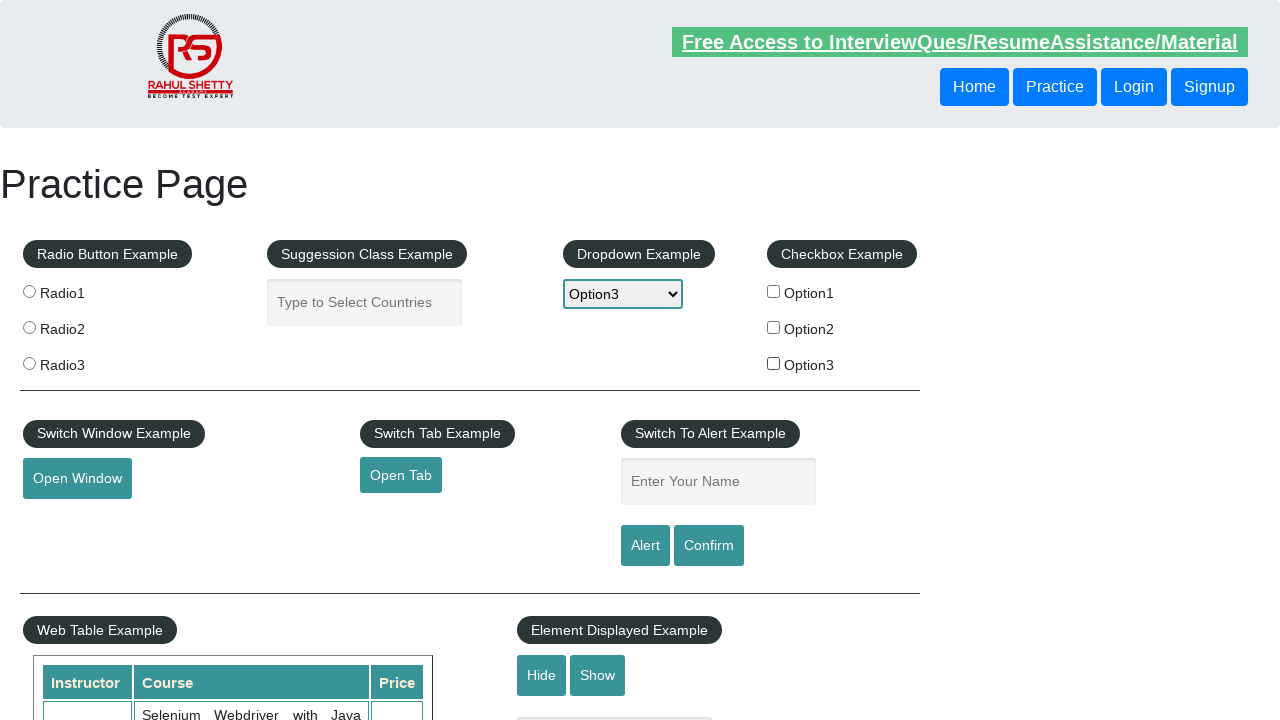

Waited 500ms before next iteration
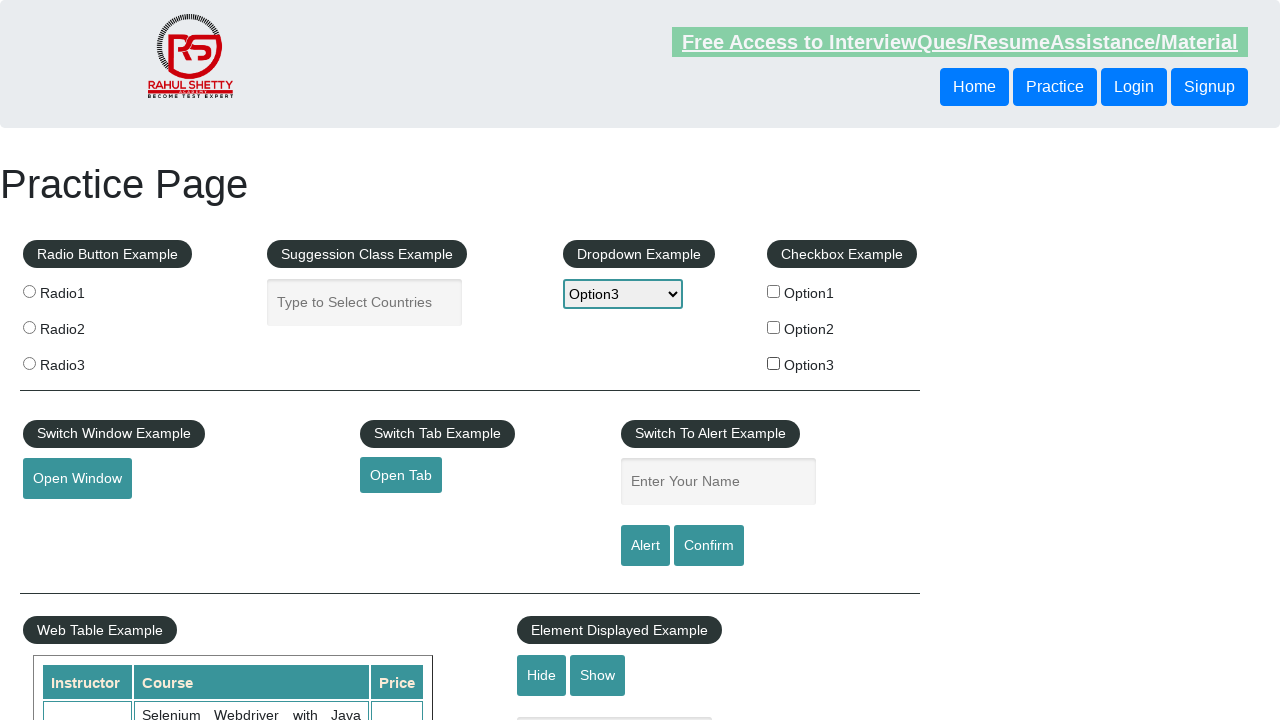

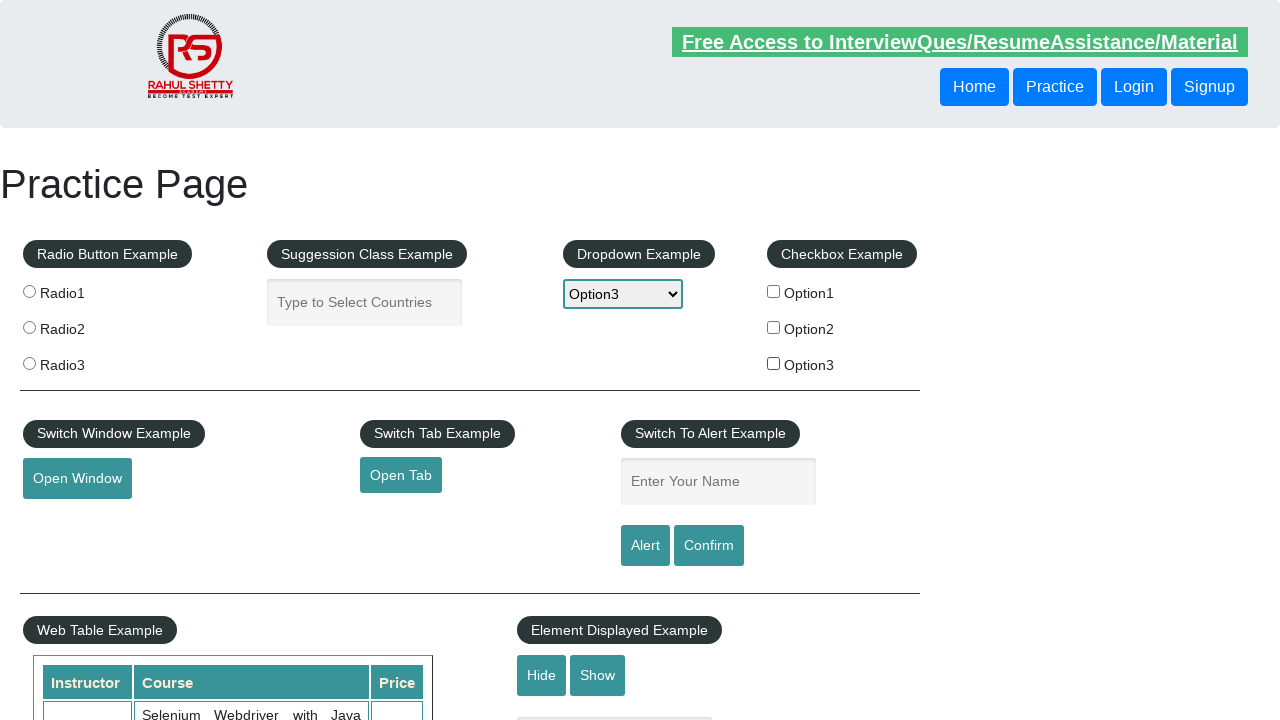